Solves a math puzzle on a challenge page by extracting a value from an element attribute, calculating the answer using a logarithmic formula, filling in the result, checking required checkboxes, and submitting the form.

Starting URL: http://suninjuly.github.io/get_attribute.html

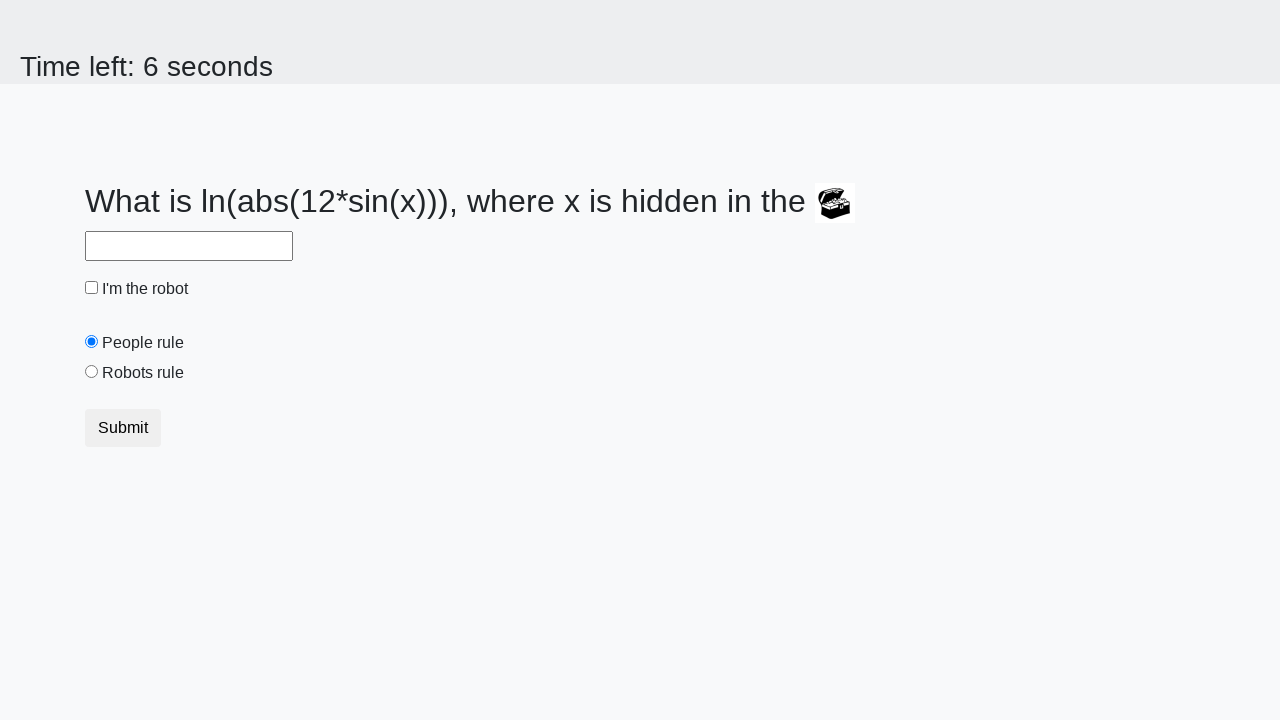

Located the treasure element
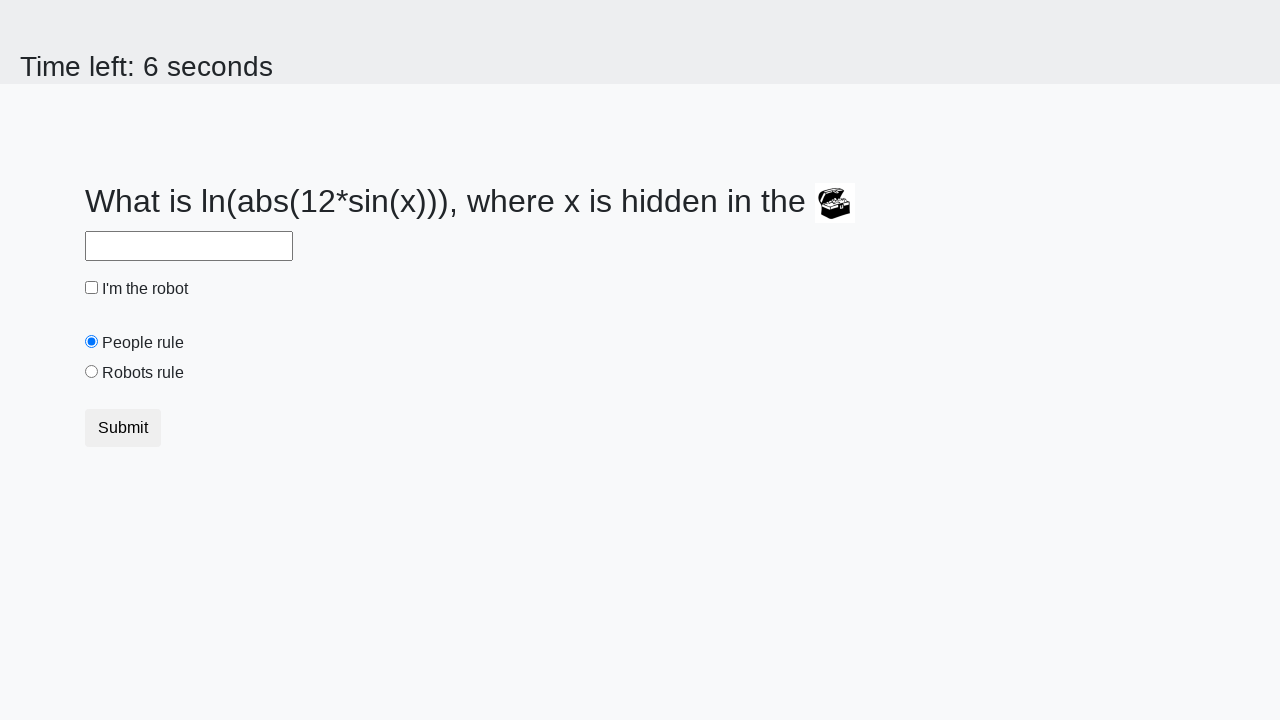

Extracted 'valuex' attribute from treasure element
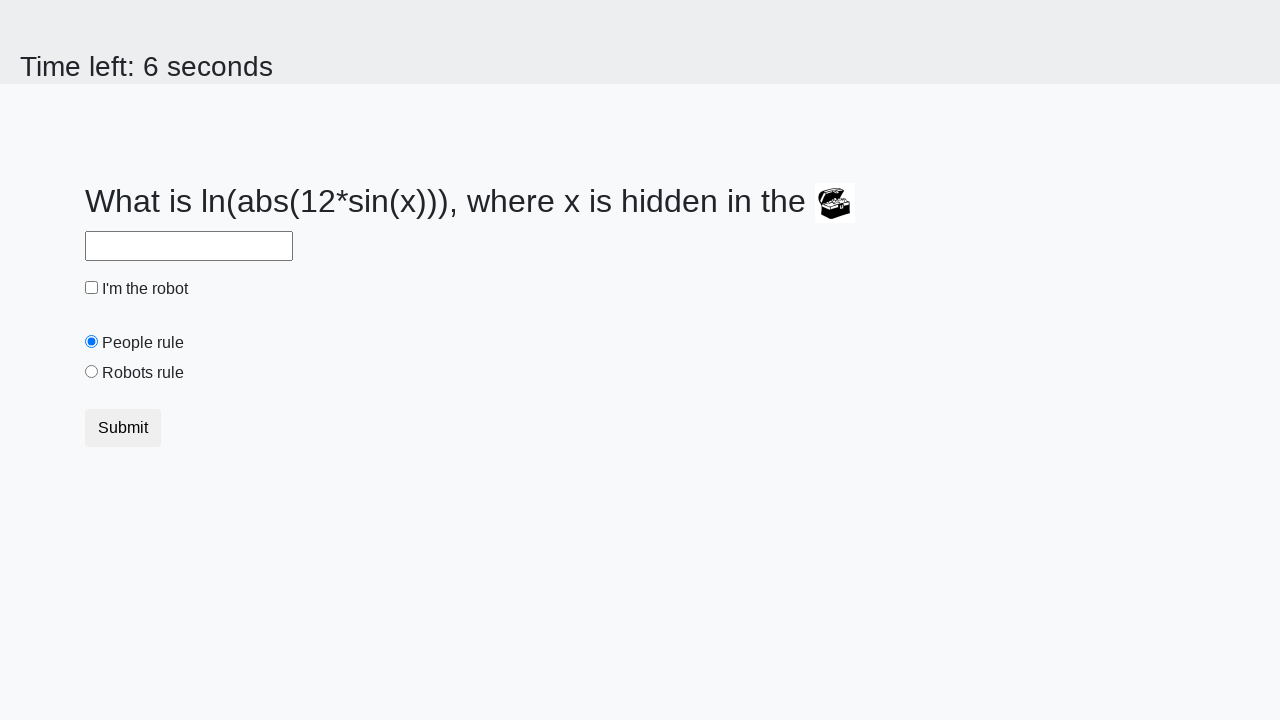

Calculated answer using logarithmic formula: -1.5508793028415606
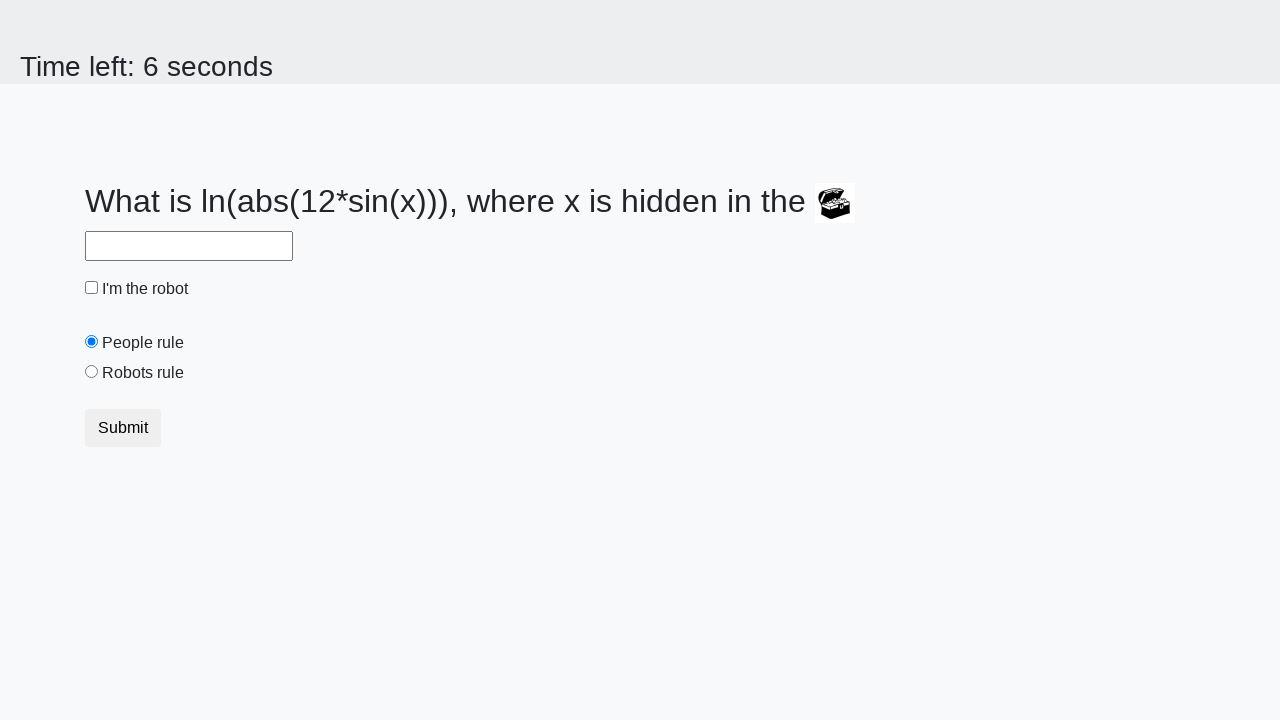

Filled answer field with calculated value on #answer
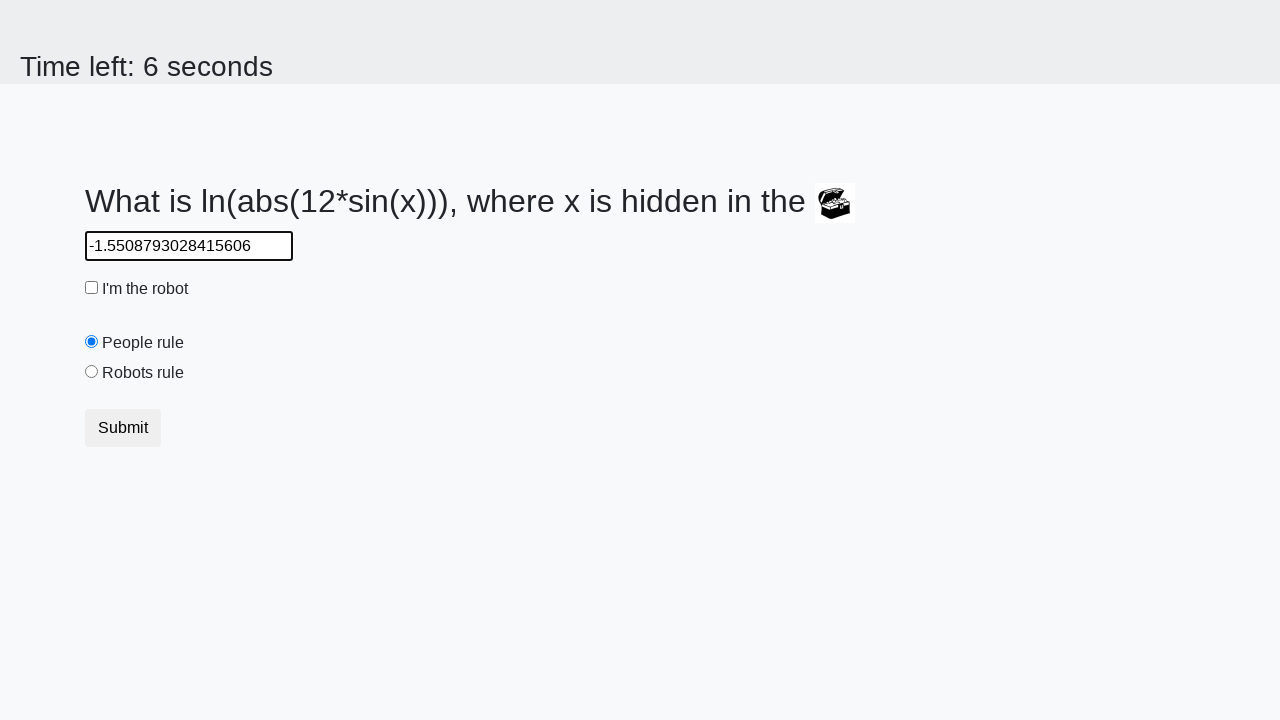

Checked the robot checkbox at (92, 288) on #robotCheckbox
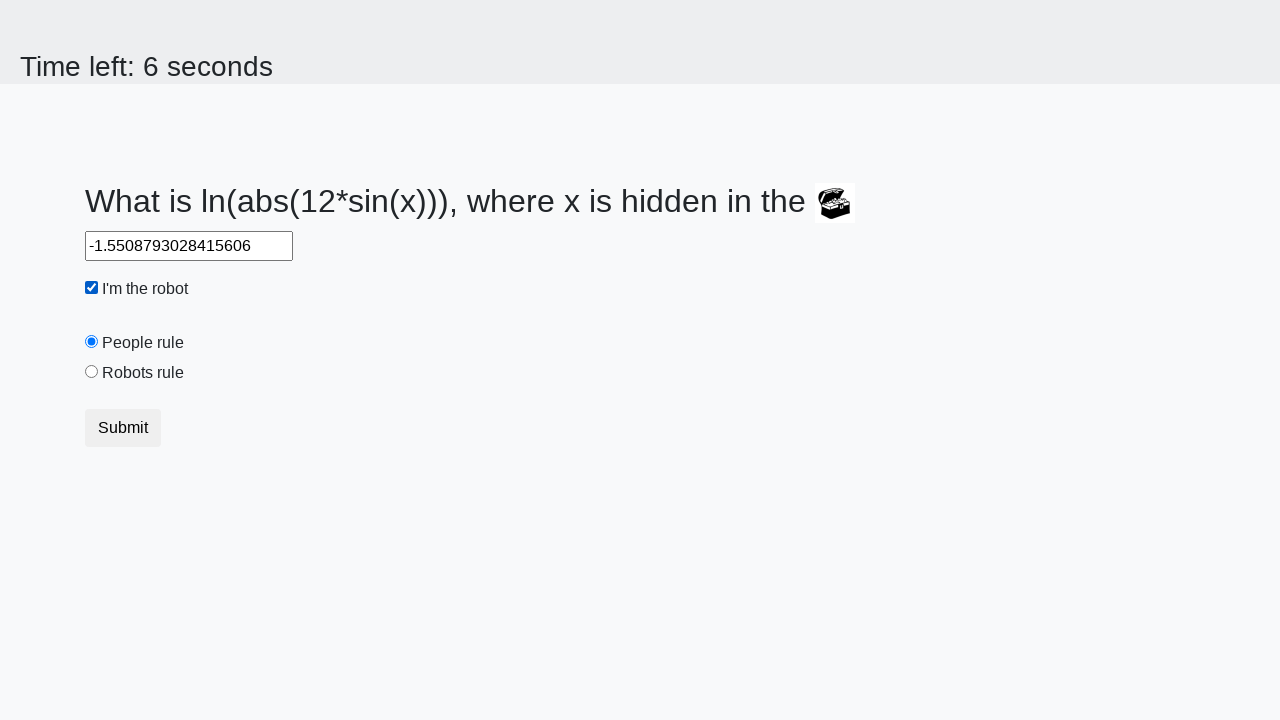

Checked the robots rule checkbox at (92, 372) on #robotsRule
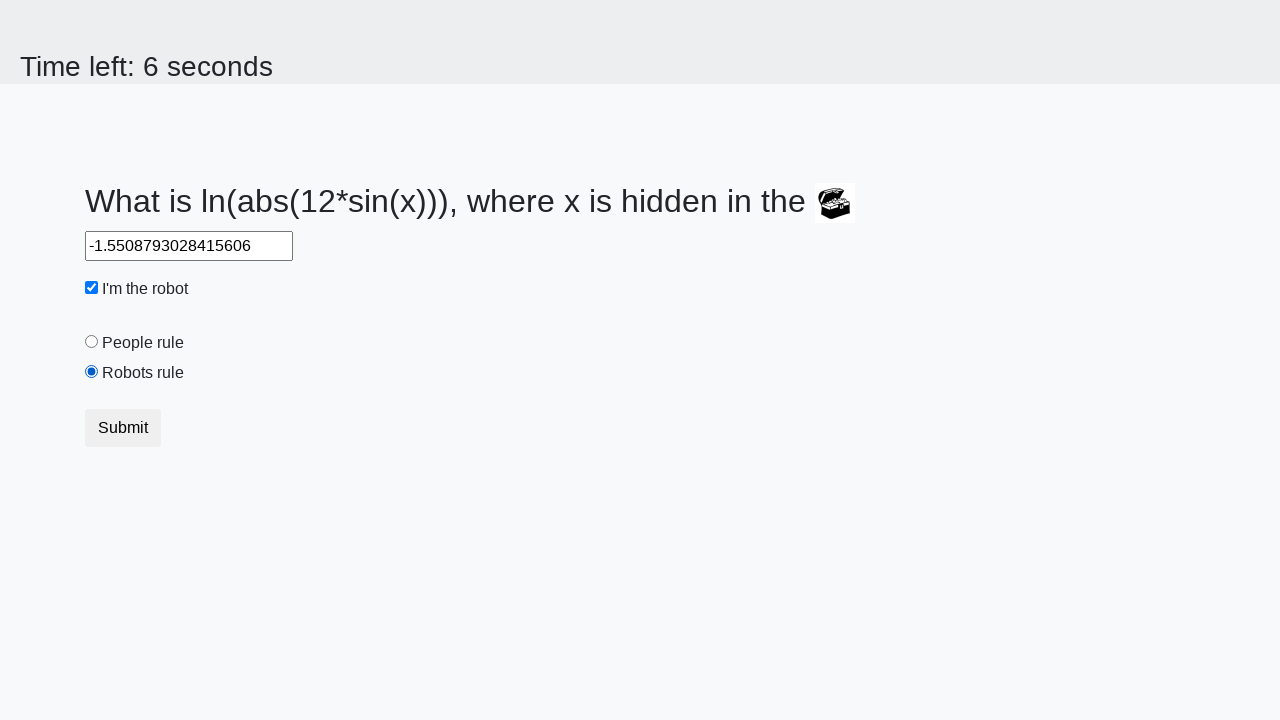

Submitted the challenge form at (123, 428) on button.btn
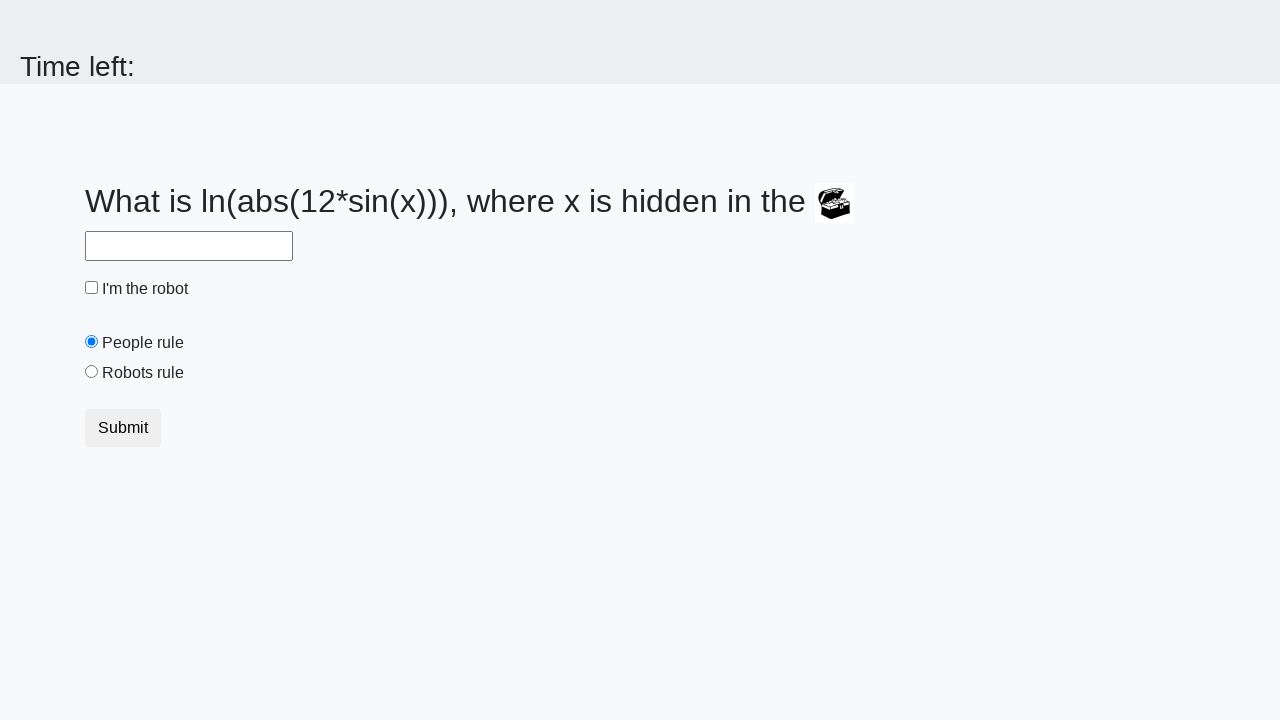

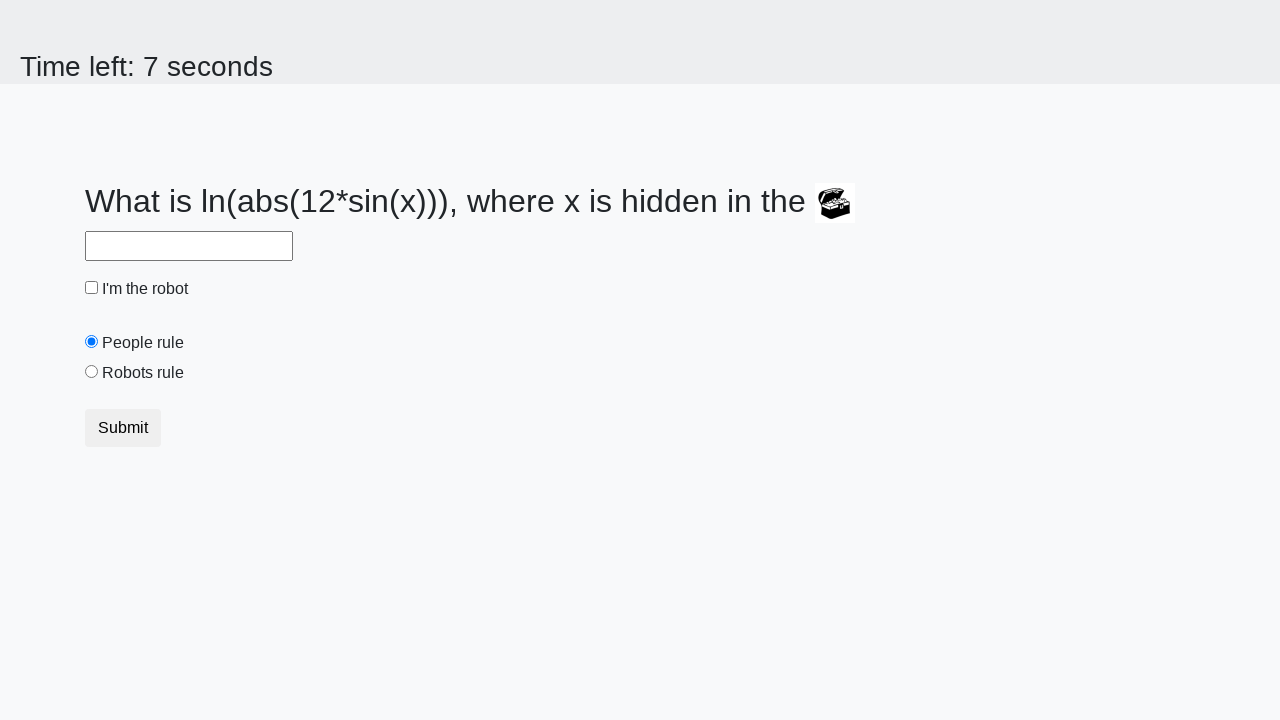